Tests navigation on Edureka website by clicking the Courses link and then simulating keyboard navigation using arrow down and tab keys to navigate through page elements.

Starting URL: https://www.edureka.co/

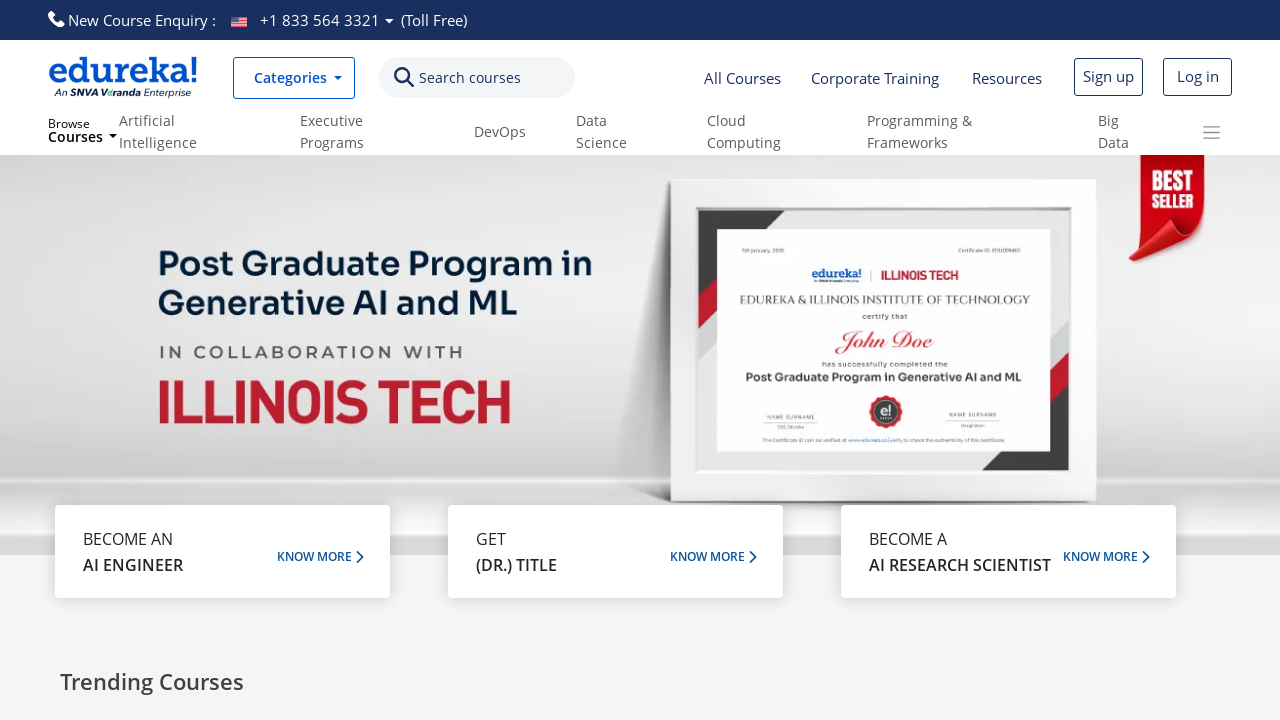

Clicked on Courses link at (470, 78) on text=Courses
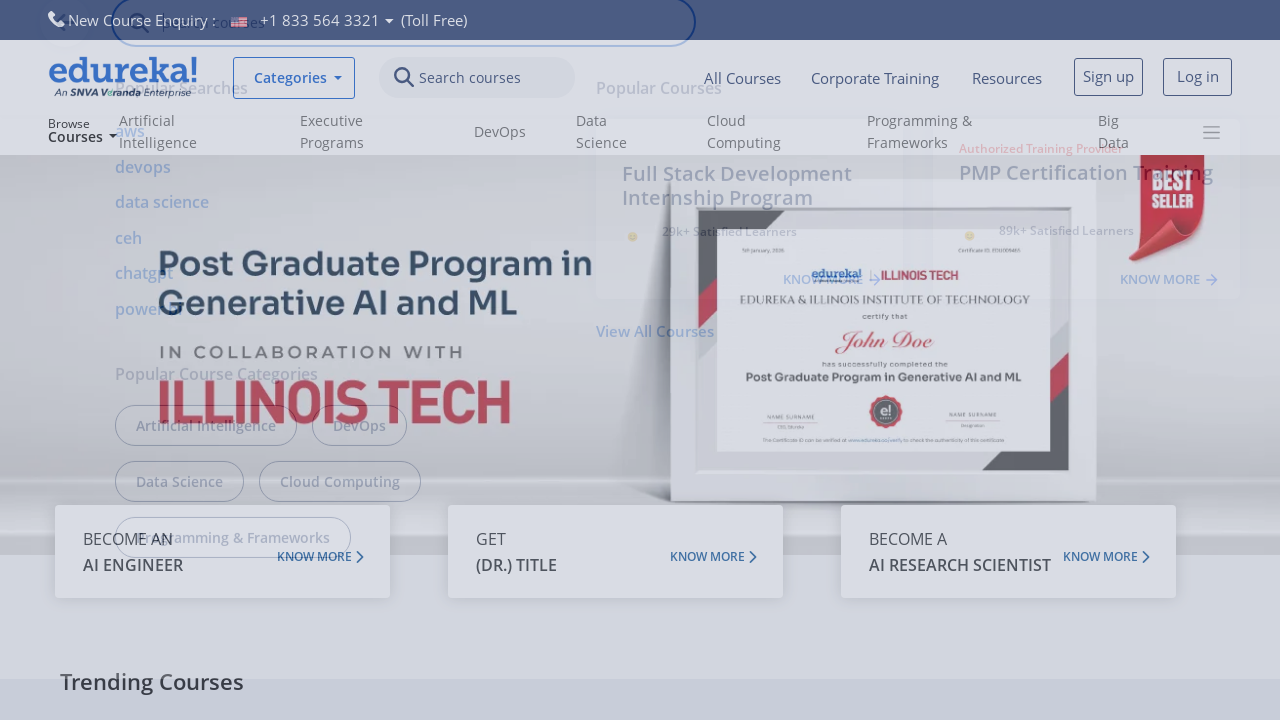

Waited 2 seconds for content to load
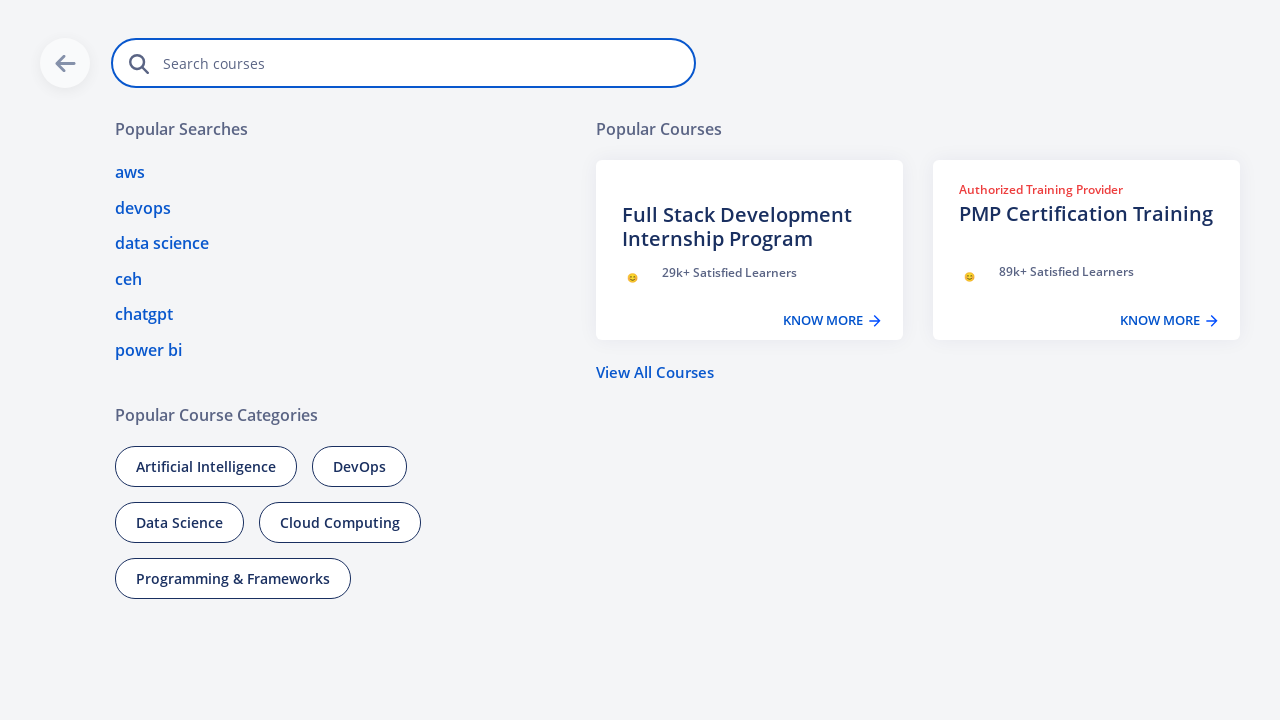

Pressed ArrowDown key to navigate down
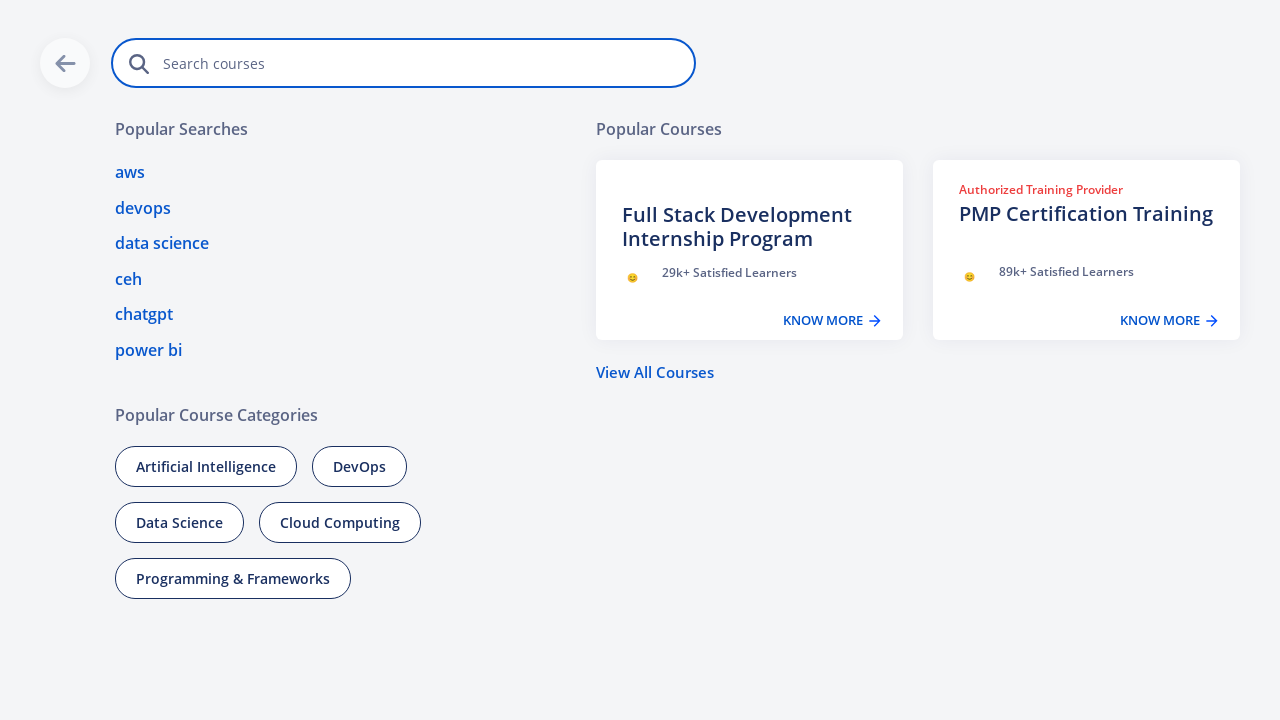

Pressed Tab key to navigate to next element
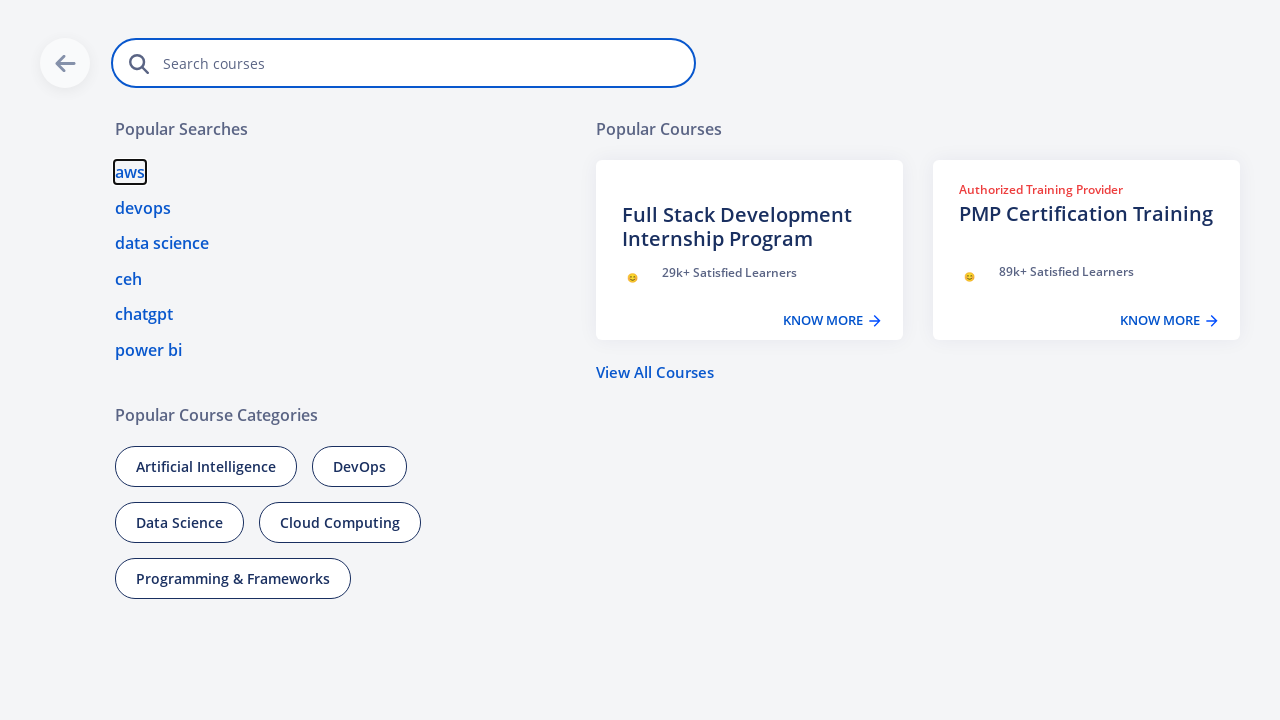

Pressed Tab key to navigate to next element
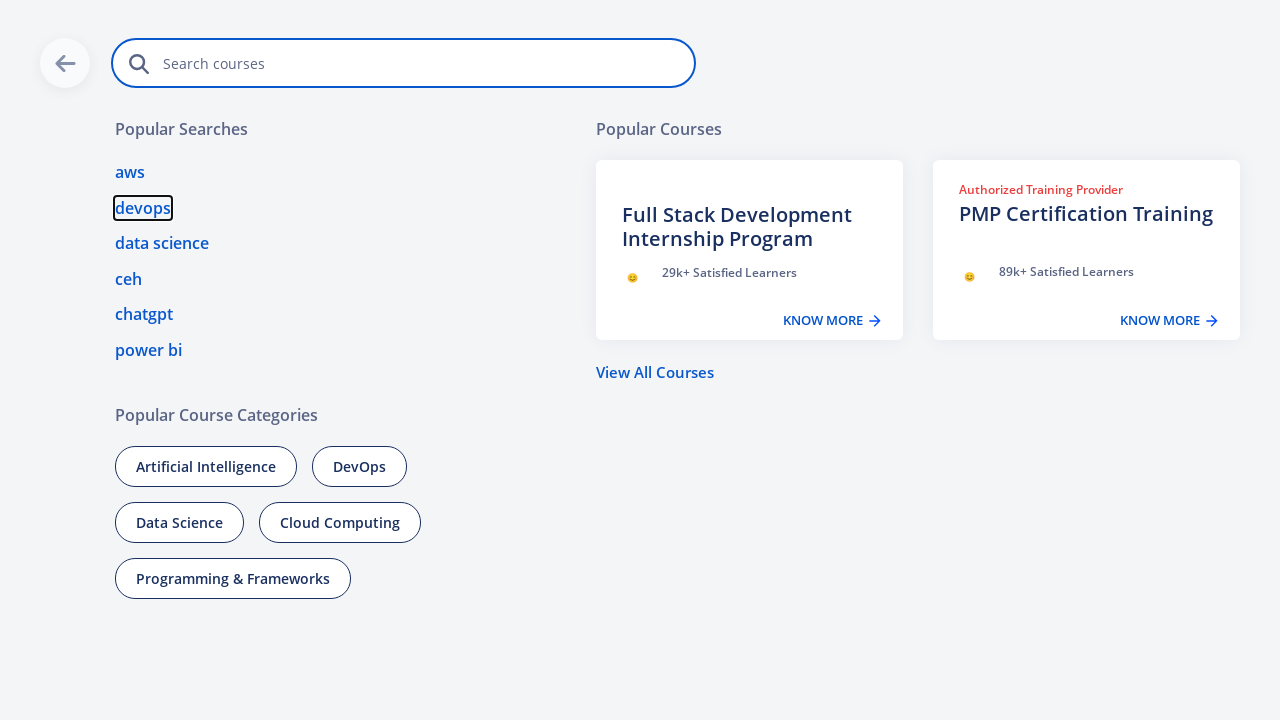

Pressed Tab key to navigate to next element
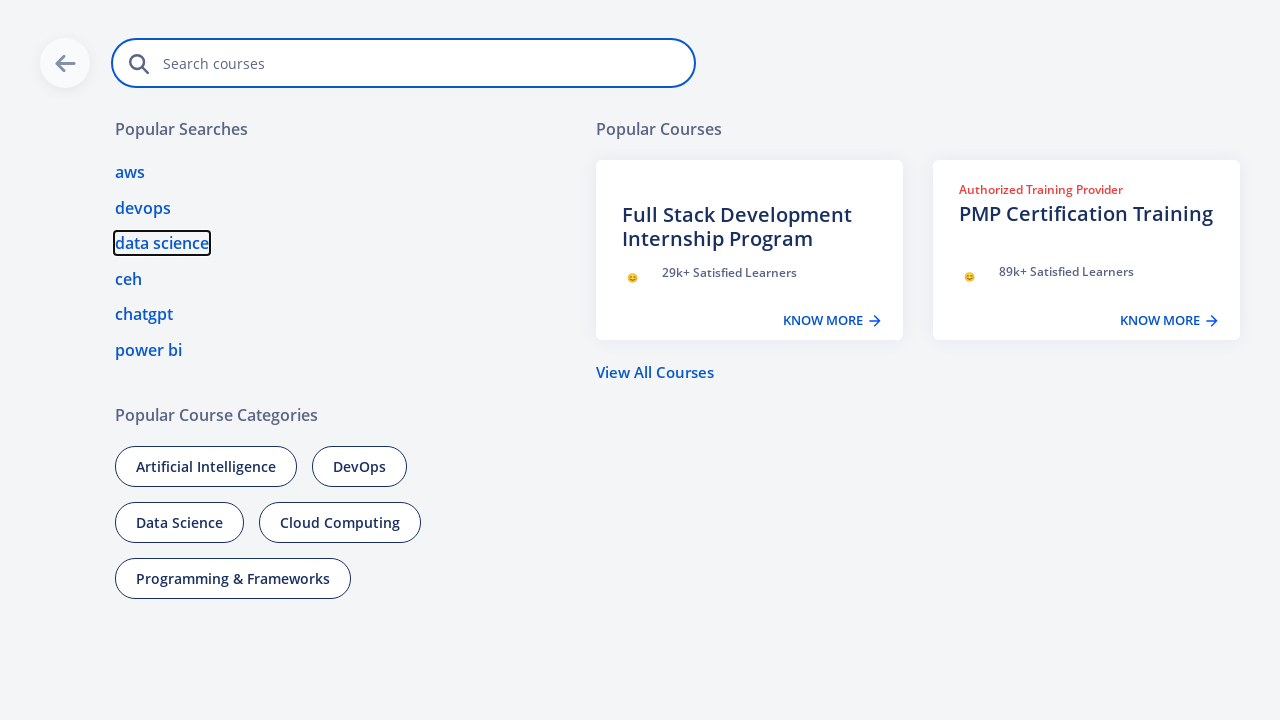

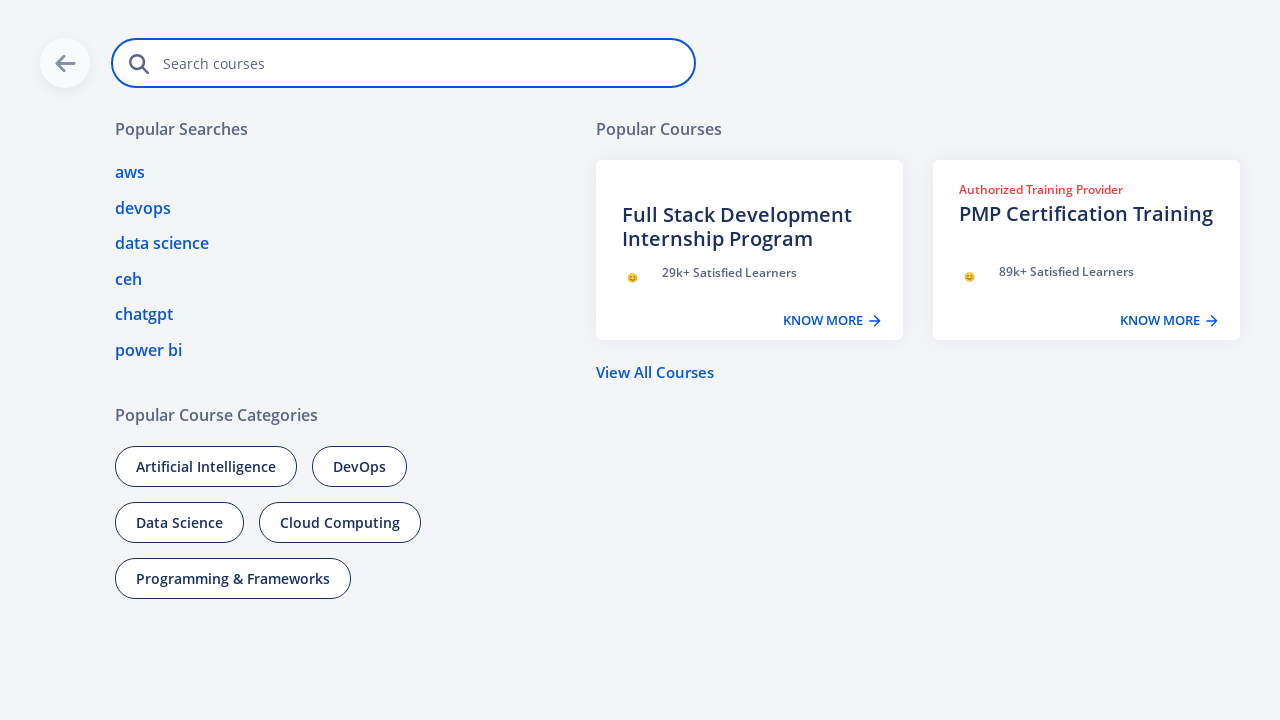